Tests clicking on an input element located to the right of a search input field on a test page, demonstrating relative locator functionality

Starting URL: https://omayo.blogspot.com/

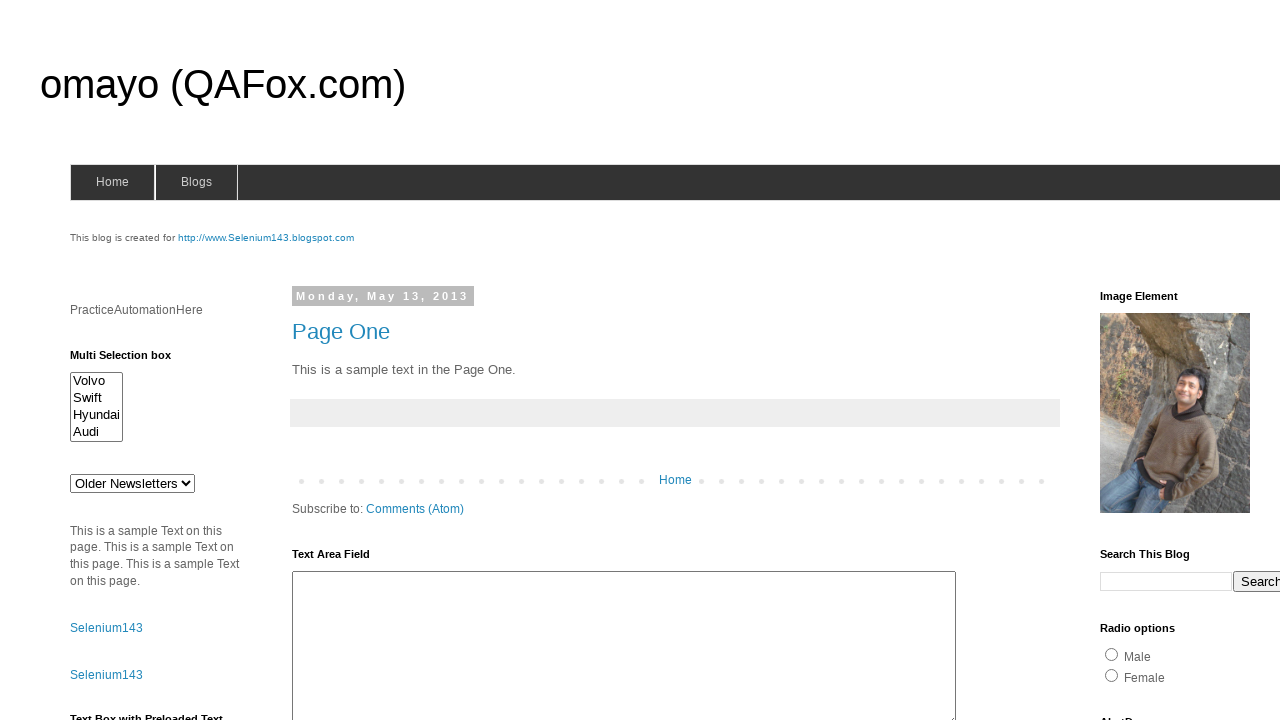

Located the search input field with class 'gsc-input'
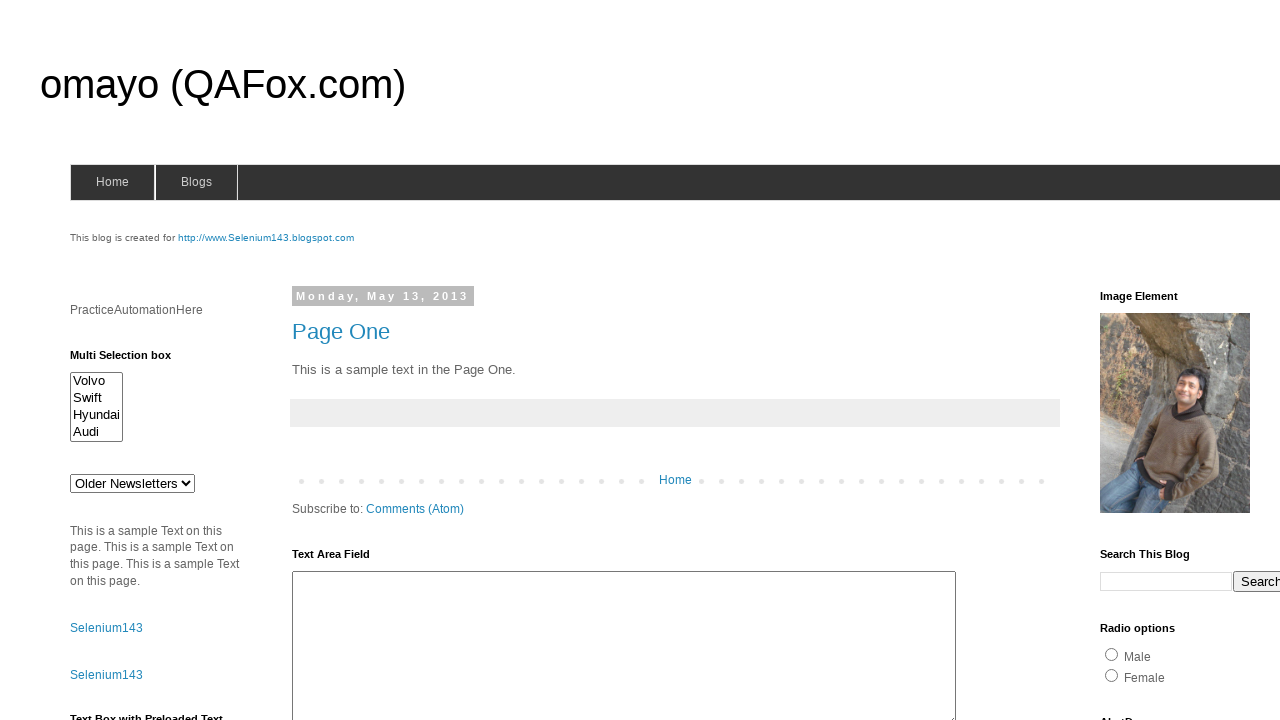

Retrieved bounding box coordinates of the search input field
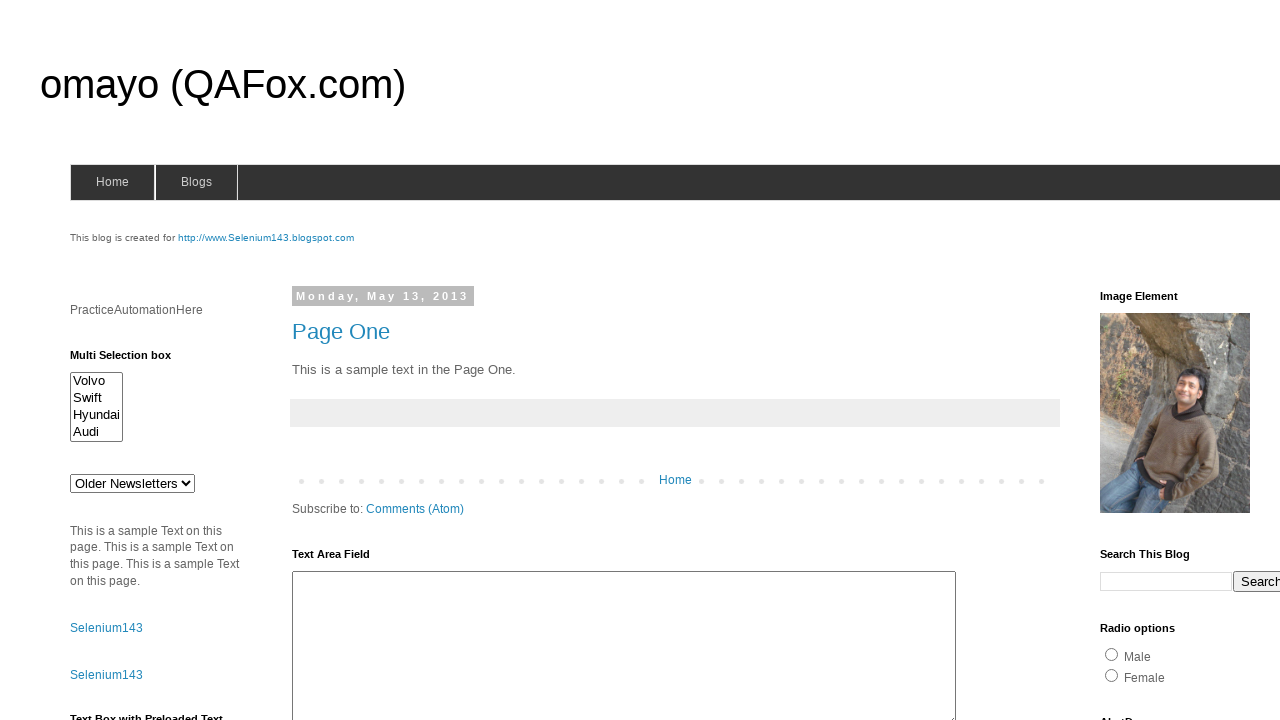

Clicked the search button element located to the right of the search input field at (1252, 581) on input.gsc-search-button
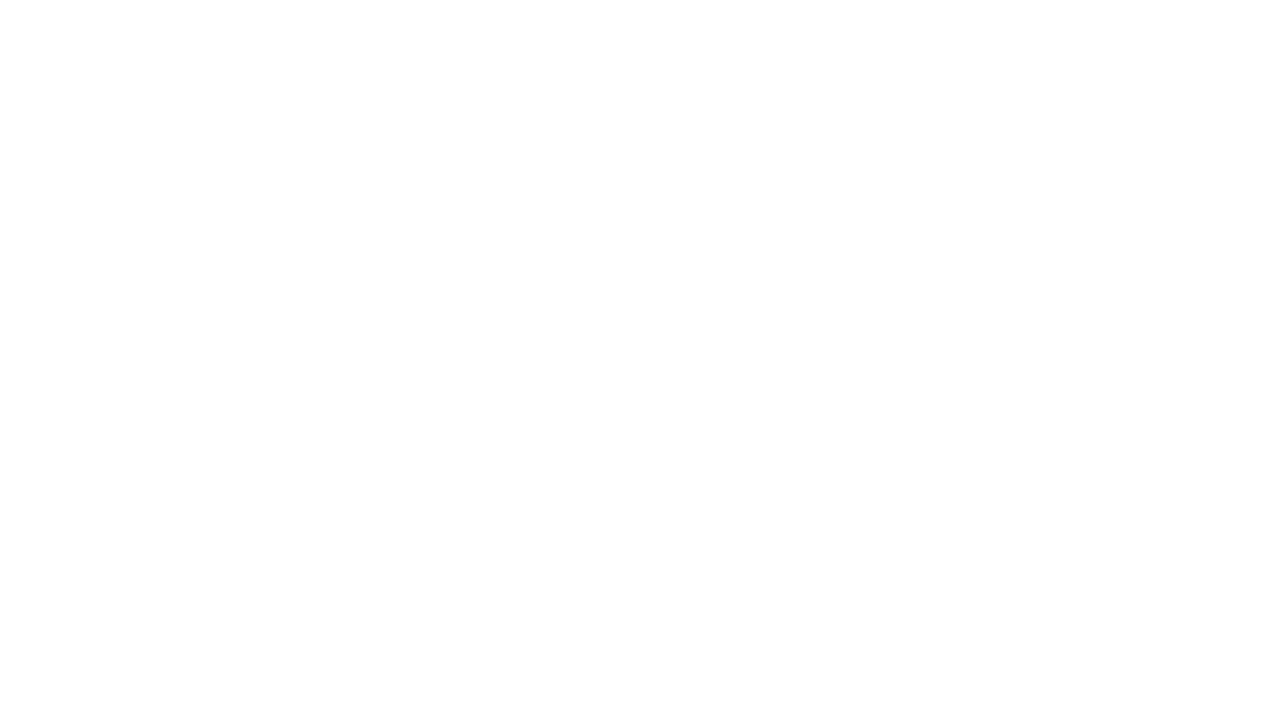

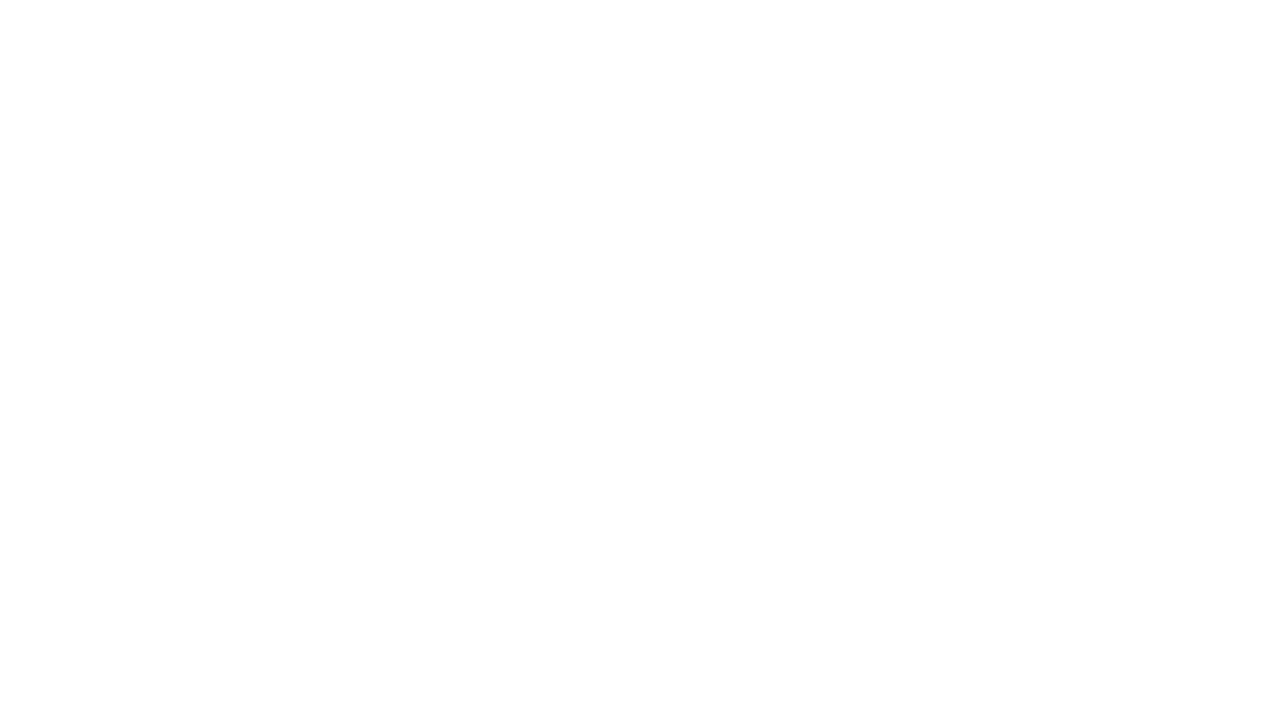